Tests ZIP code validation with empty input, verifying that an error message is displayed and the form does not proceed

Starting URL: https://www.sharelane.com/cgi-bin/register.py

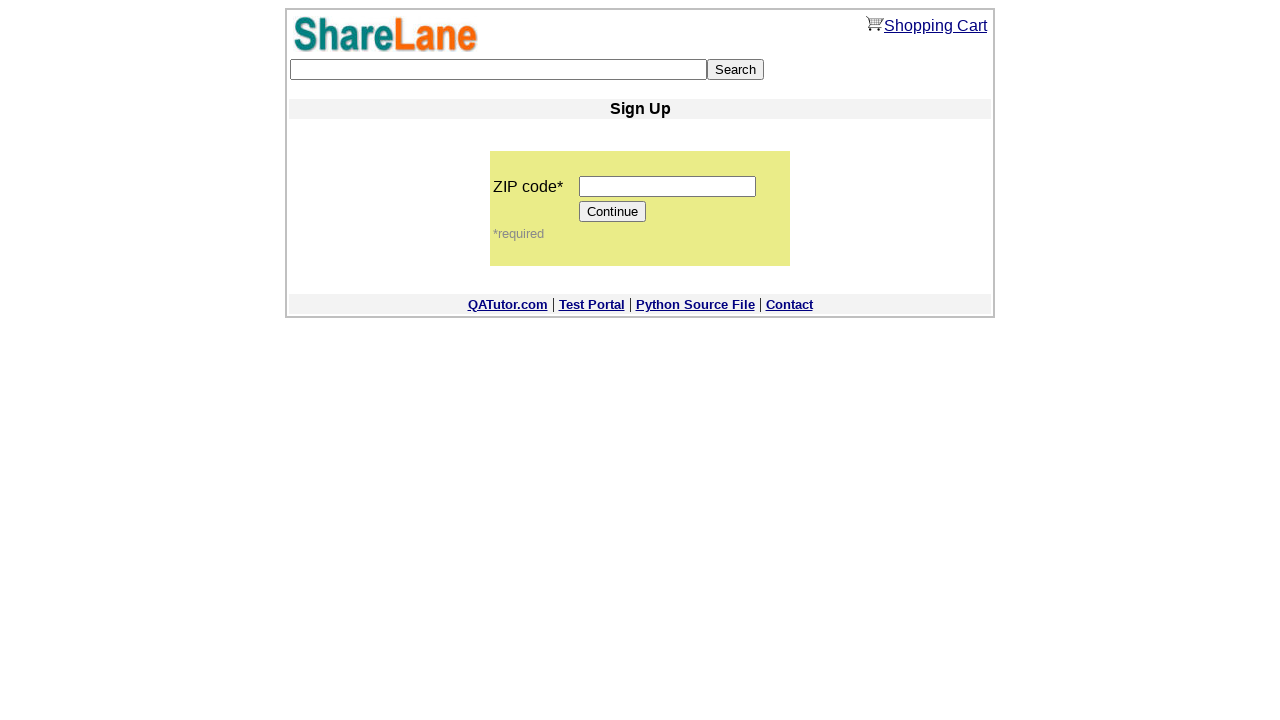

Clicked Continue button without entering ZIP code at (613, 212) on input[value='Continue']
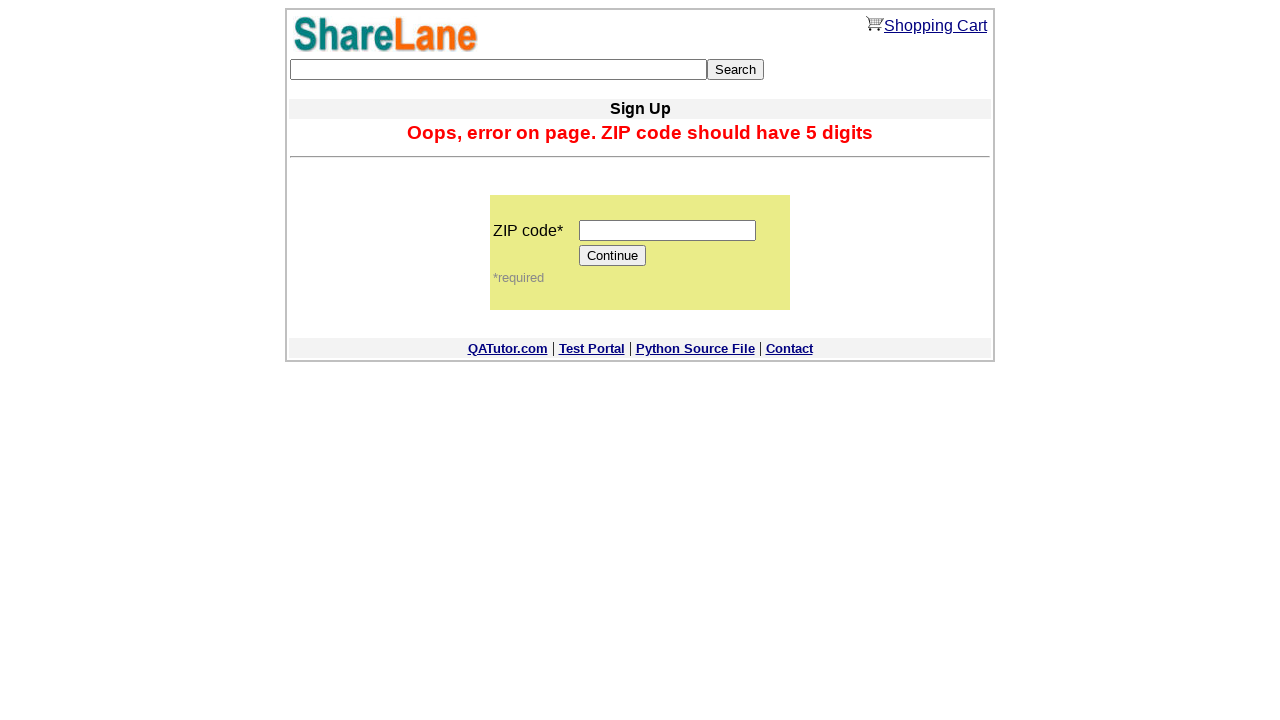

Error message appeared for empty ZIP code input
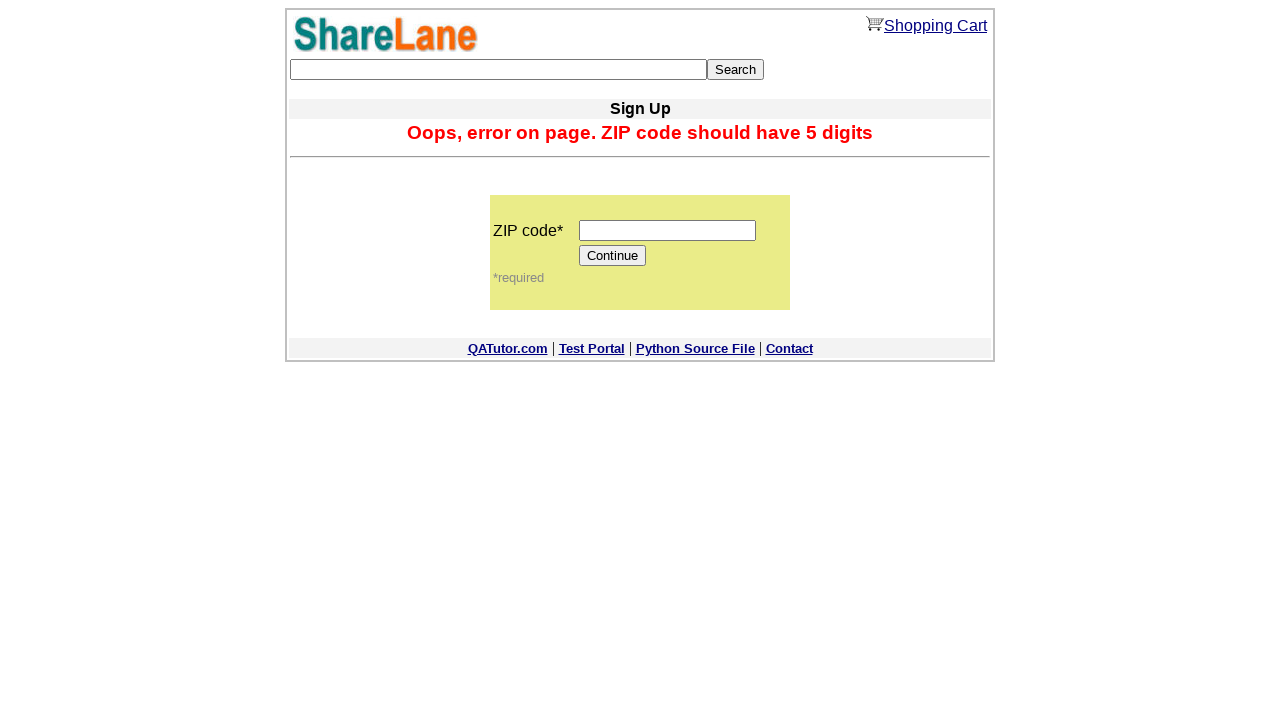

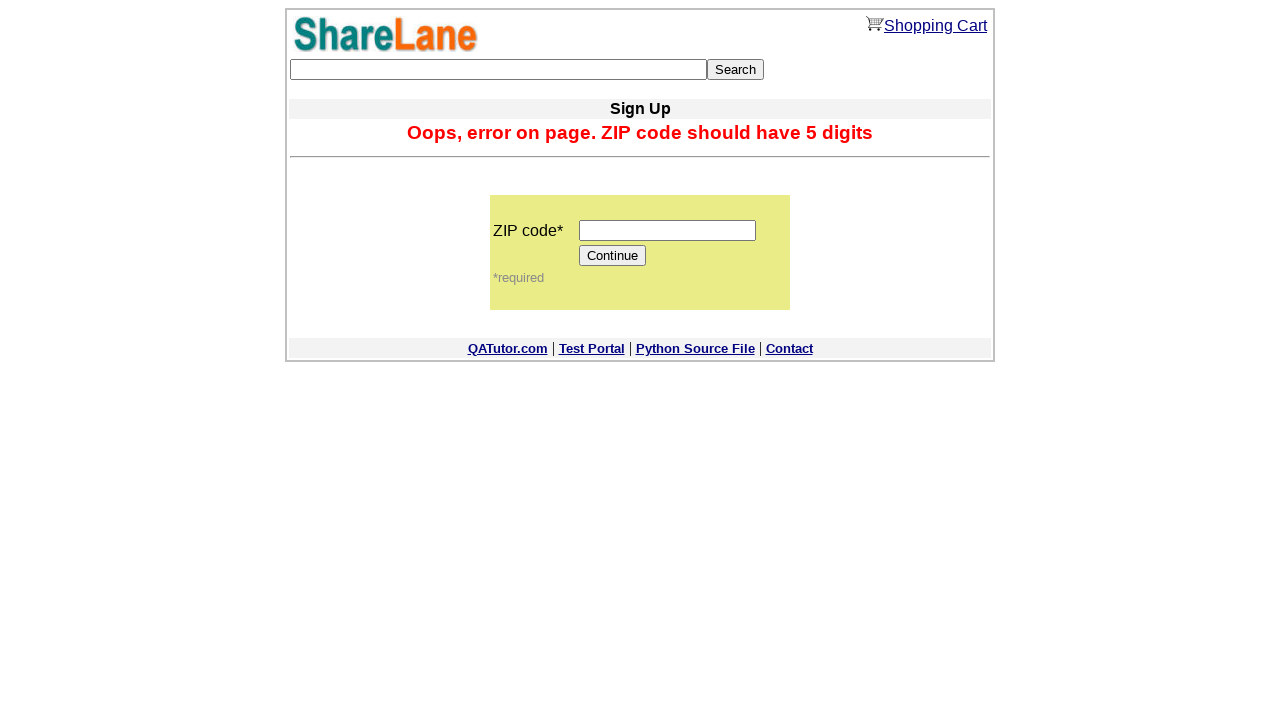